Navigates to OrangeHRM demo site and verifies the page loads correctly

Starting URL: https://opensource-demo.orangehrmlive.com/

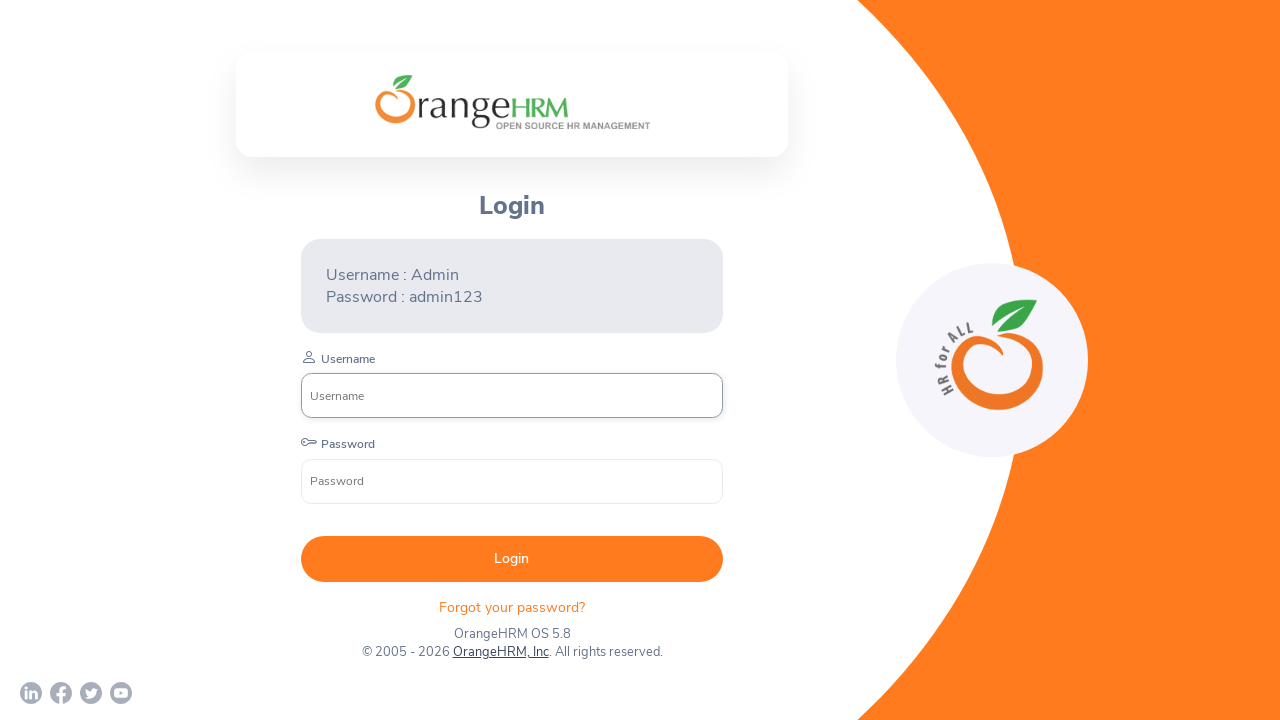

Navigated to OrangeHRM demo site at https://opensource-demo.orangehrmlive.com/
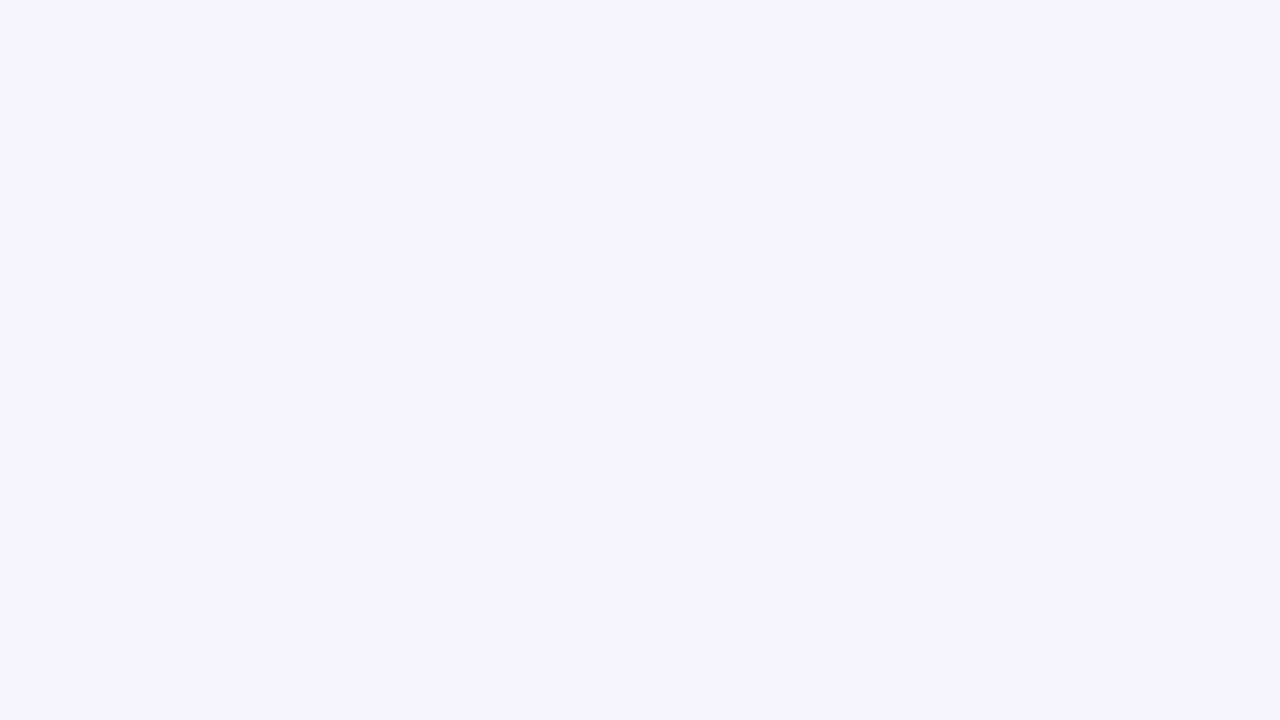

Verified that the current URL contains the expected domain 'opensource-demo.orangehrmlive.com'
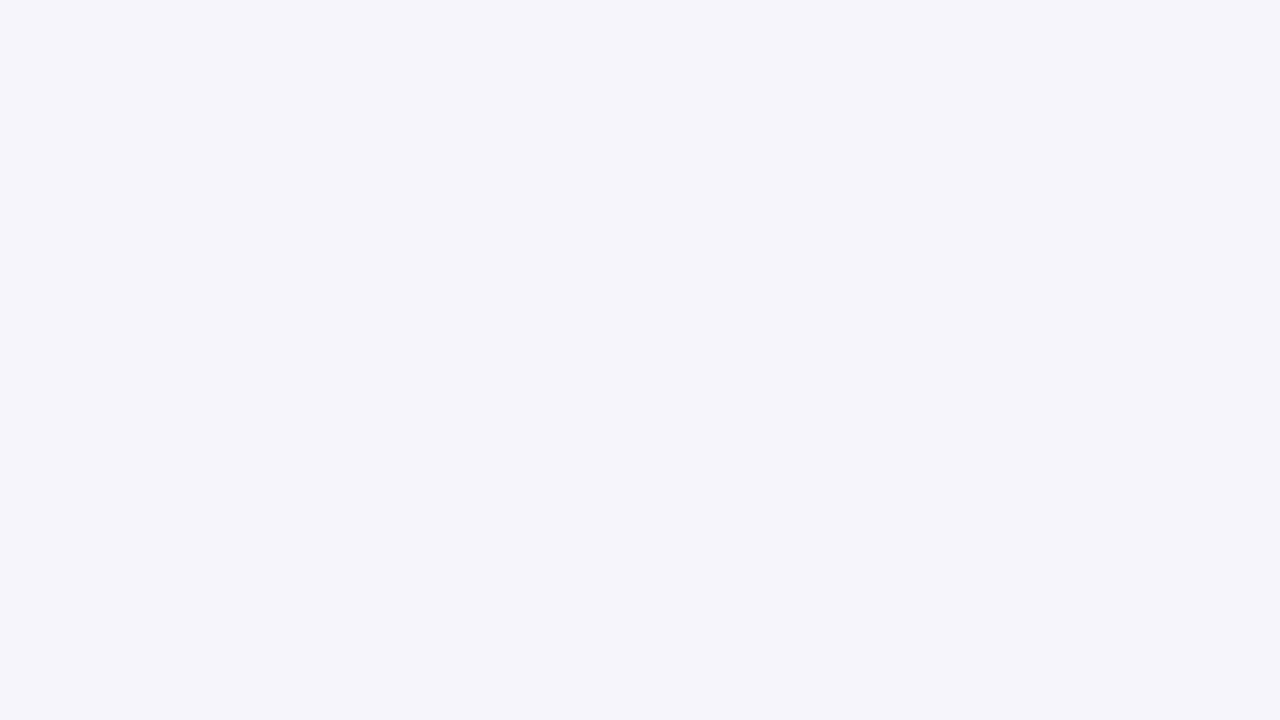

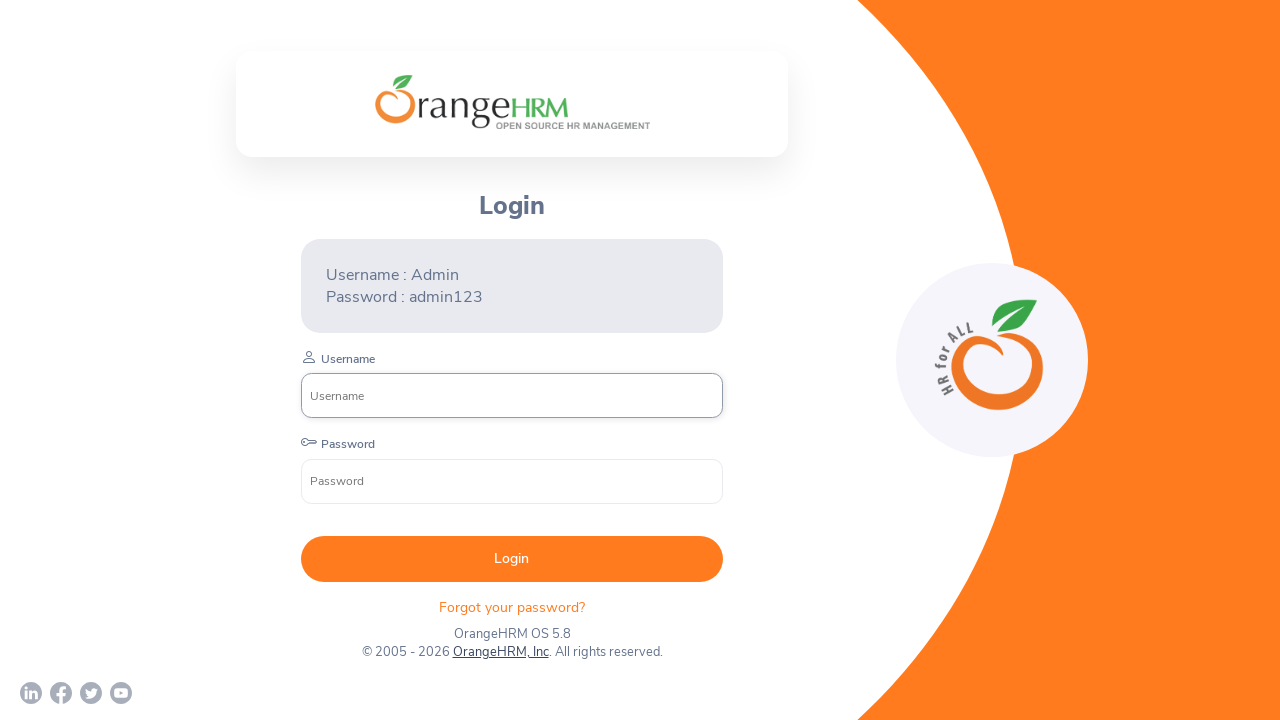